Tests interaction with a Google Docs form by clicking on a custom checkbox for "Cần Thơ" option if it's not already selected

Starting URL: https://docs.google.com/forms/d/e/1FAIpQLSfiypnd69zhuDkjKgqvpID9kwO29UCzeCVrGGtbNPZXQok0jA/viewform

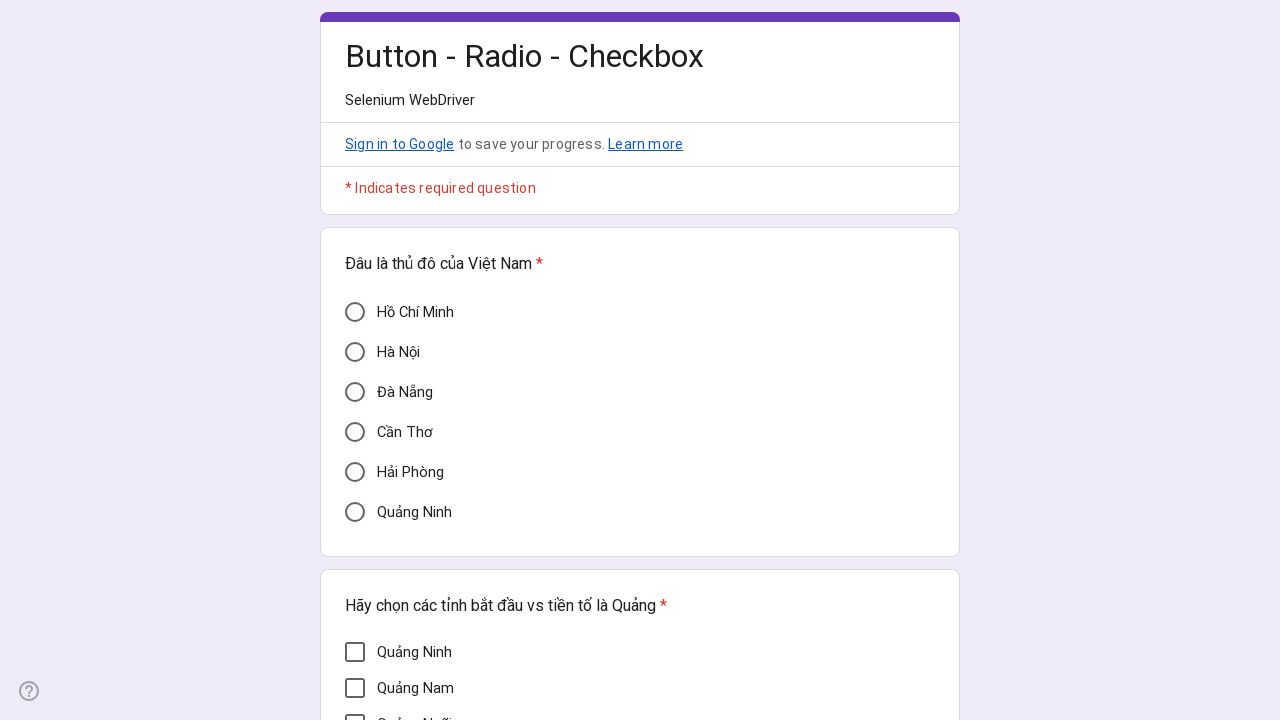

Navigated to Google Docs form
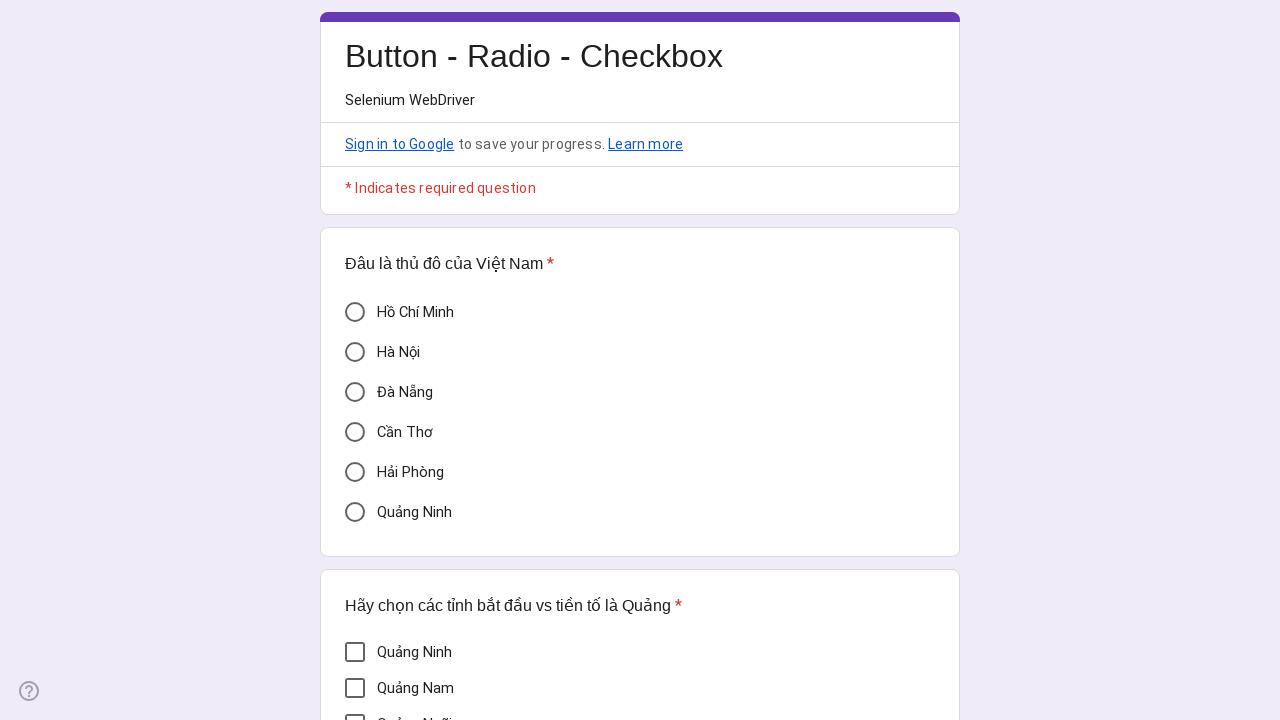

Located Cần Thơ checkbox element
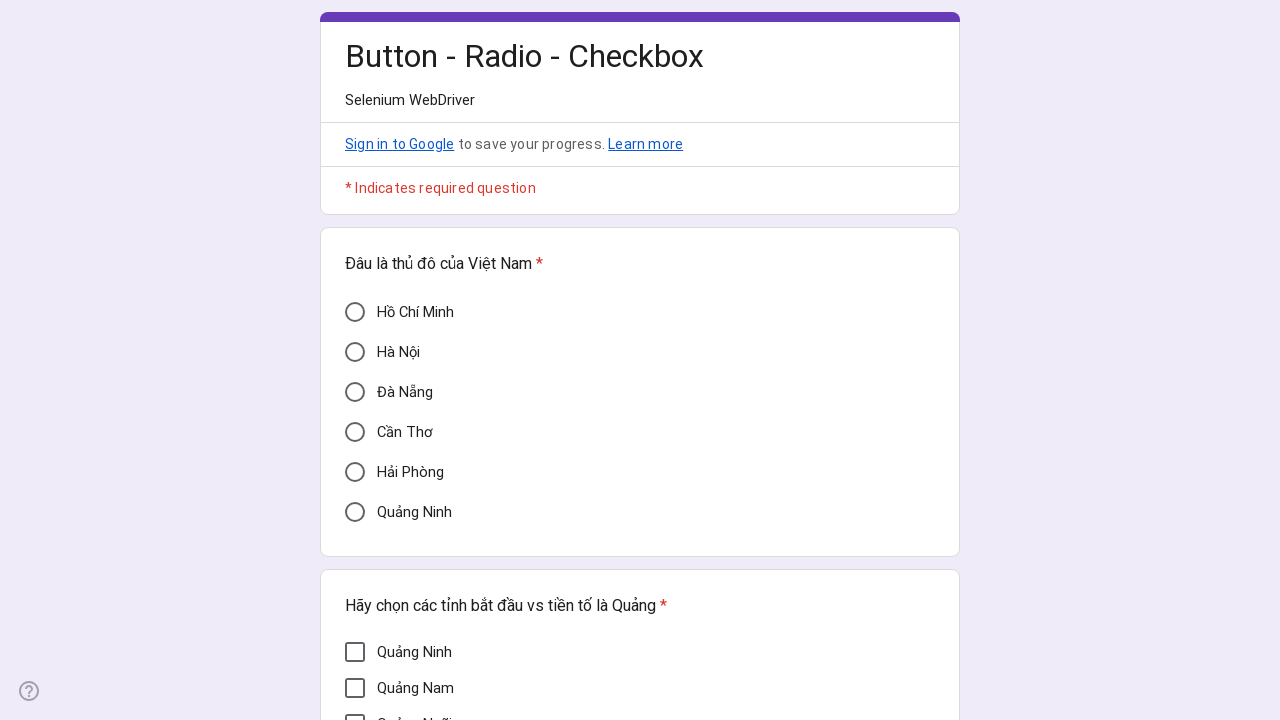

Retrieved checkbox state: false
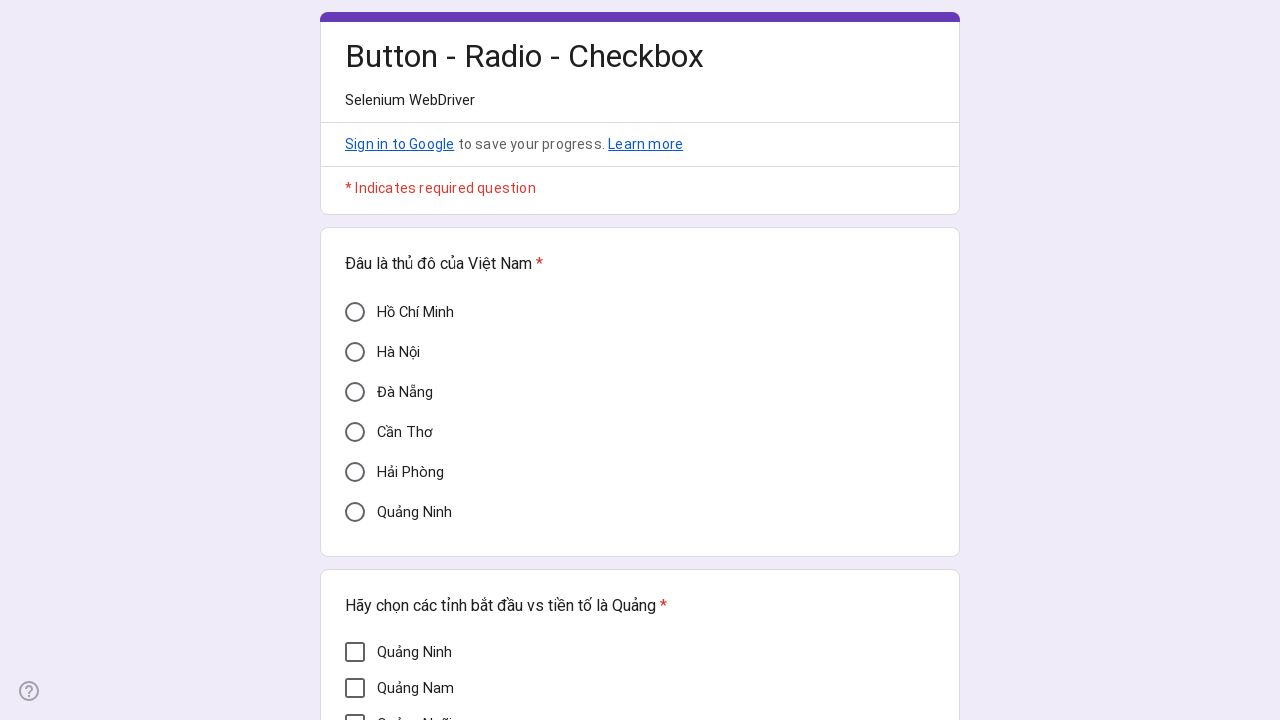

Clicked Cần Thơ checkbox to select it at (355, 432) on div[aria-label='Cần Thơ']
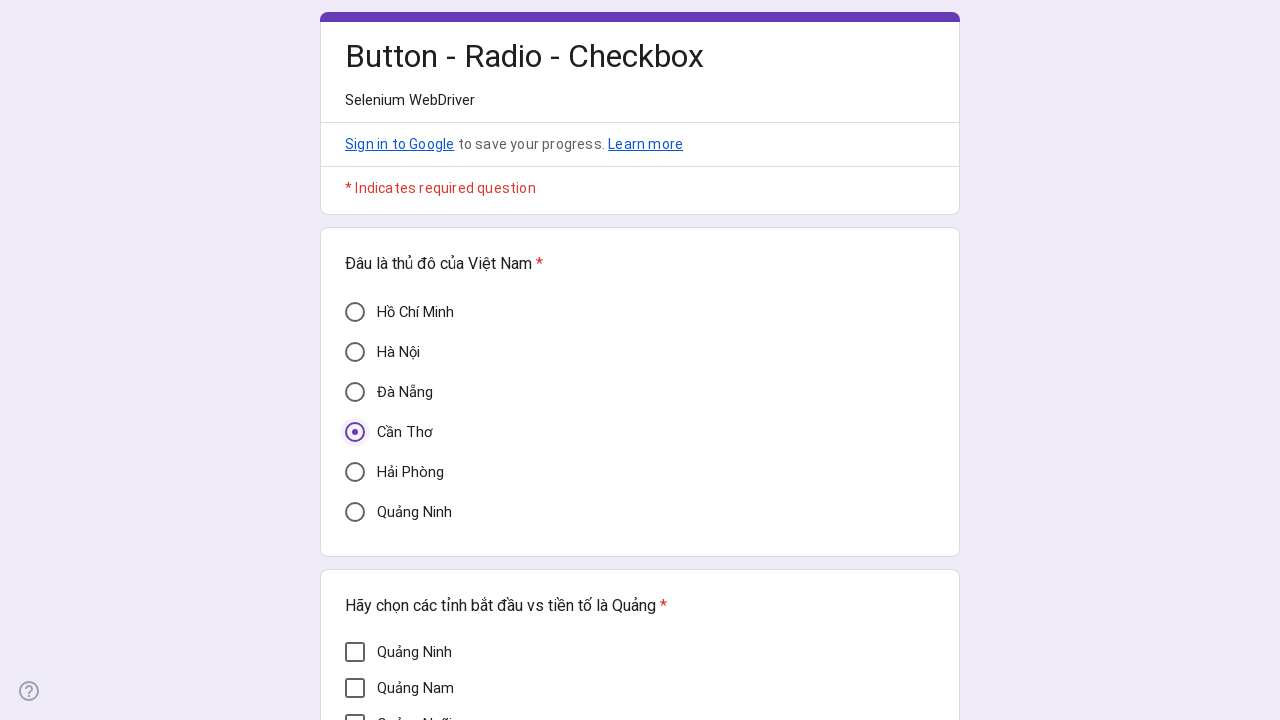

Verified Cần Thơ checkbox is now selected
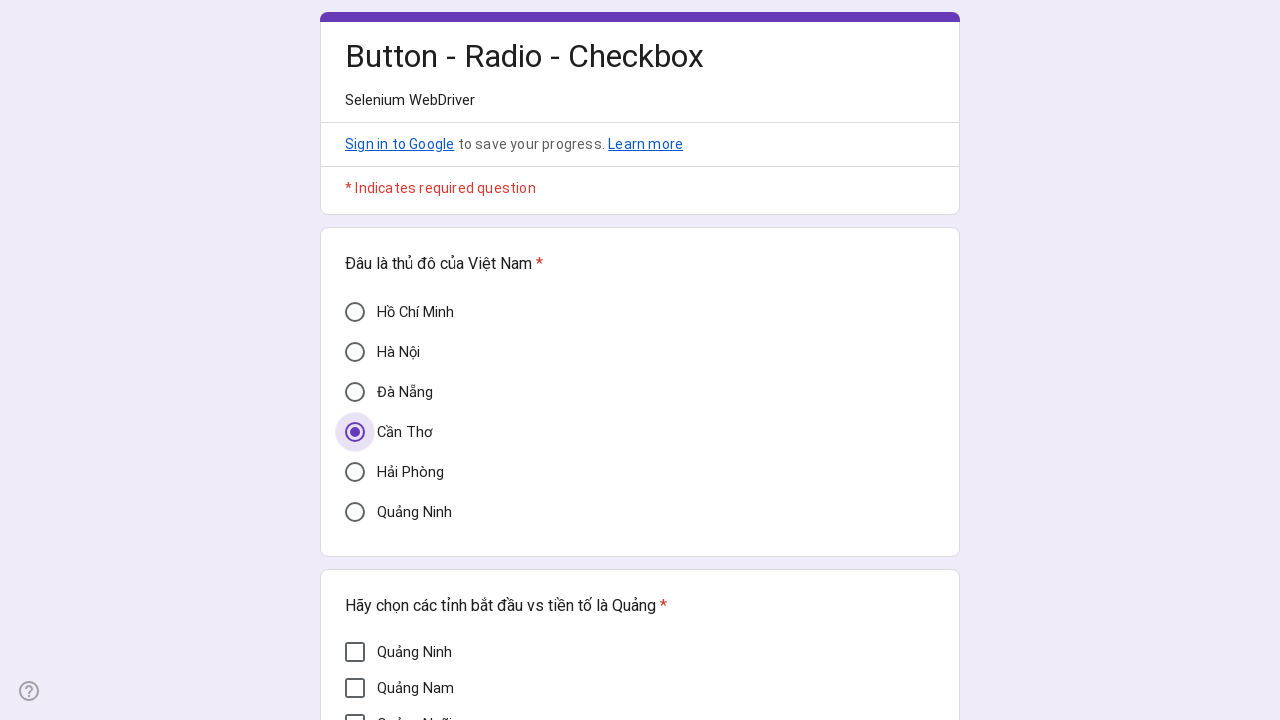

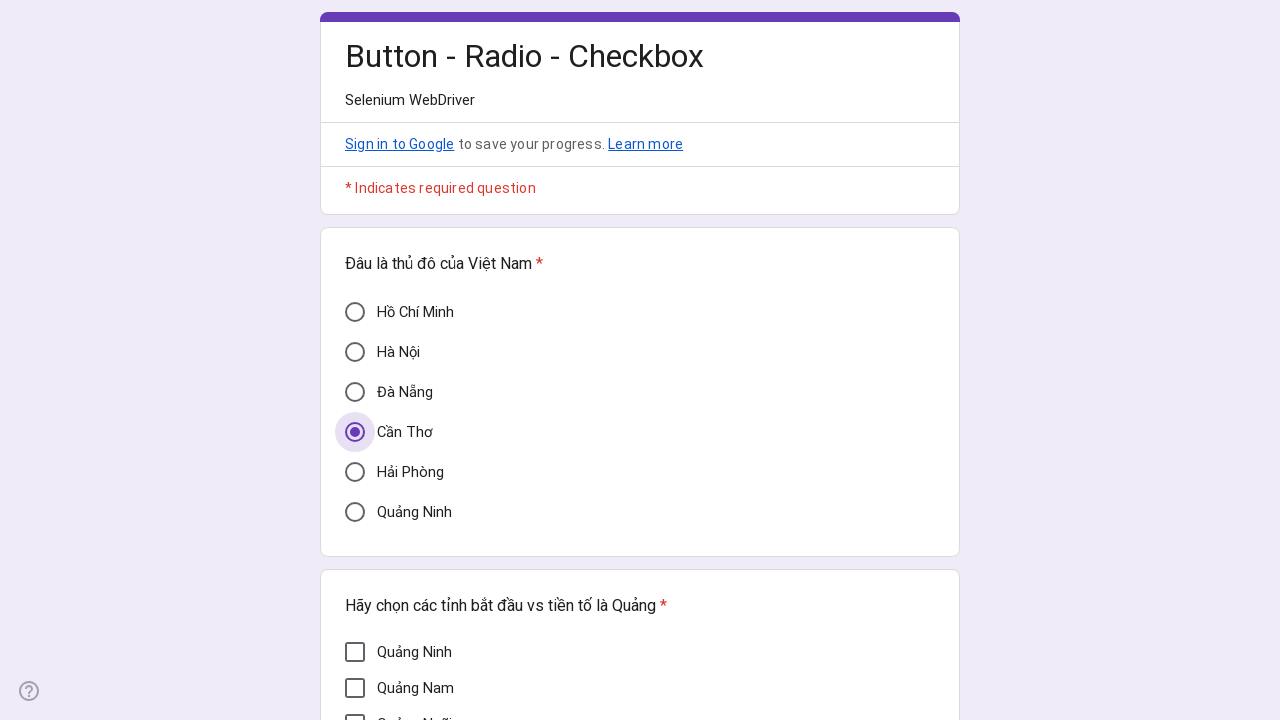